Tests AA.com flight search form by selecting one-way trip, filling origin (LAX) and destination (JFK) airports, entering departure date, and submitting the search form.

Starting URL: https://www.aa.com/homePage.do

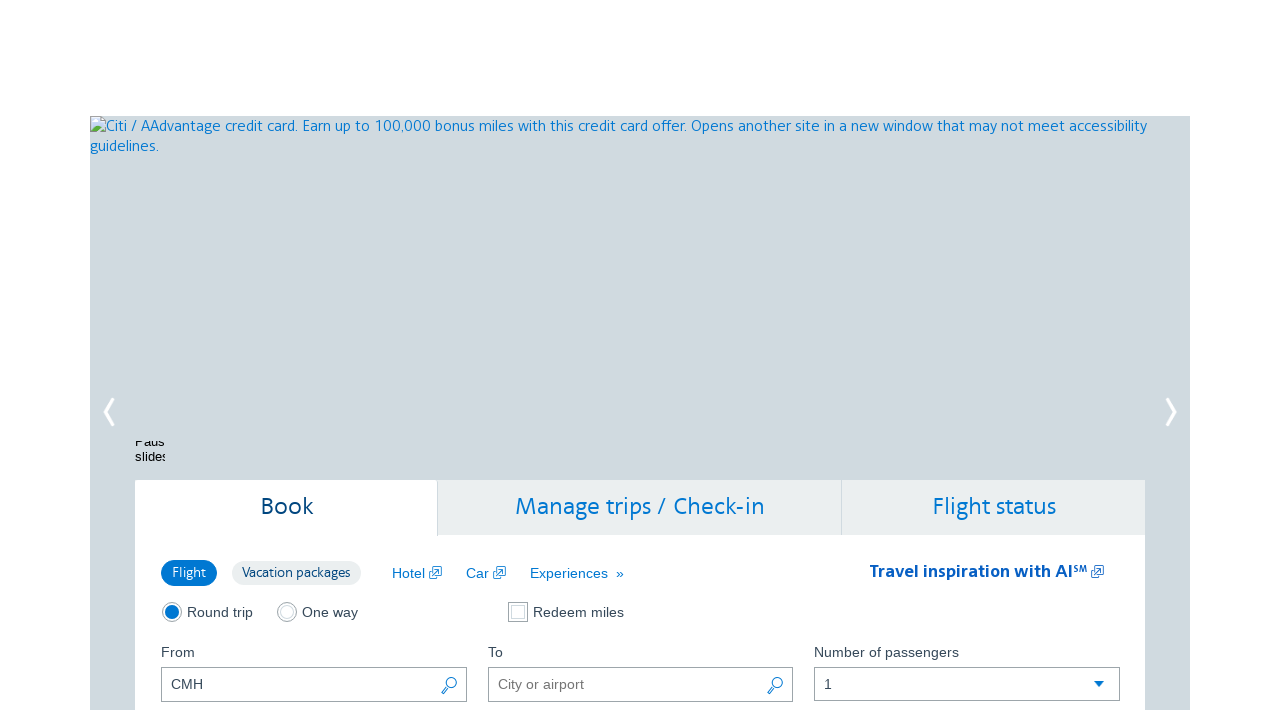

Waited 5 seconds for AA.com page to fully load
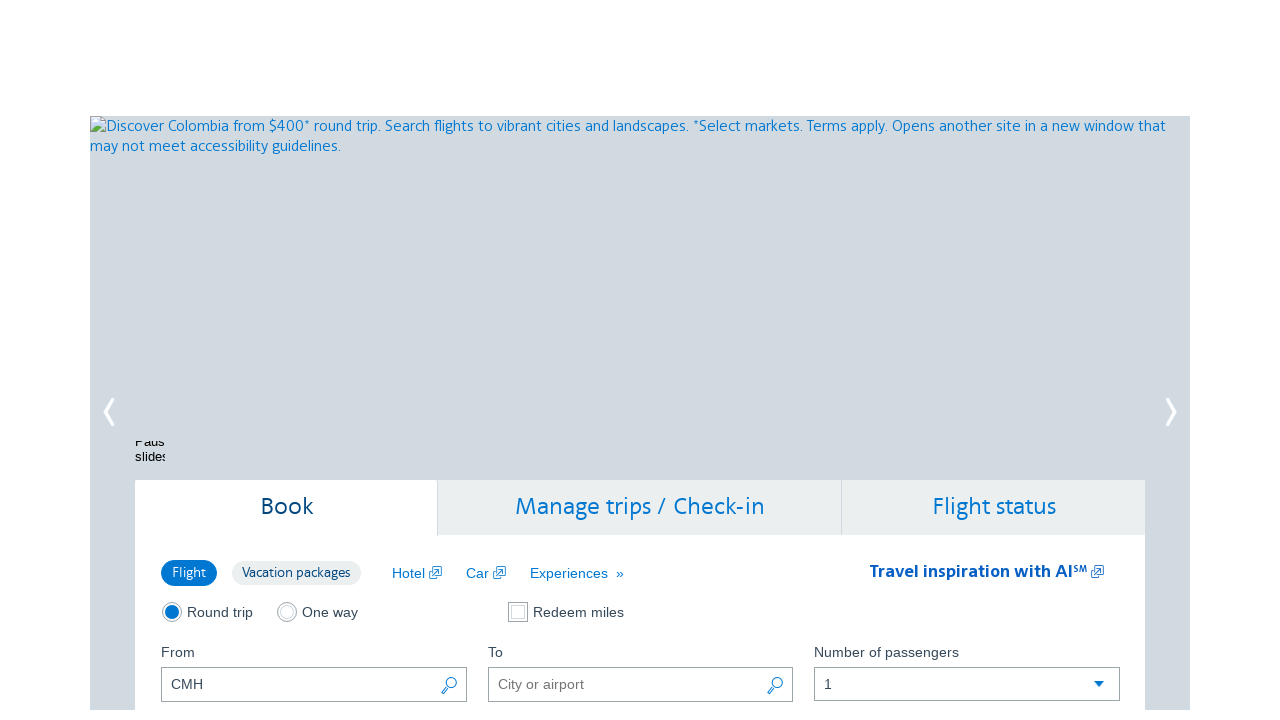

Waited 1 second after selecting trip type at (301, 602) on span:has-text("One way") >> nth=0
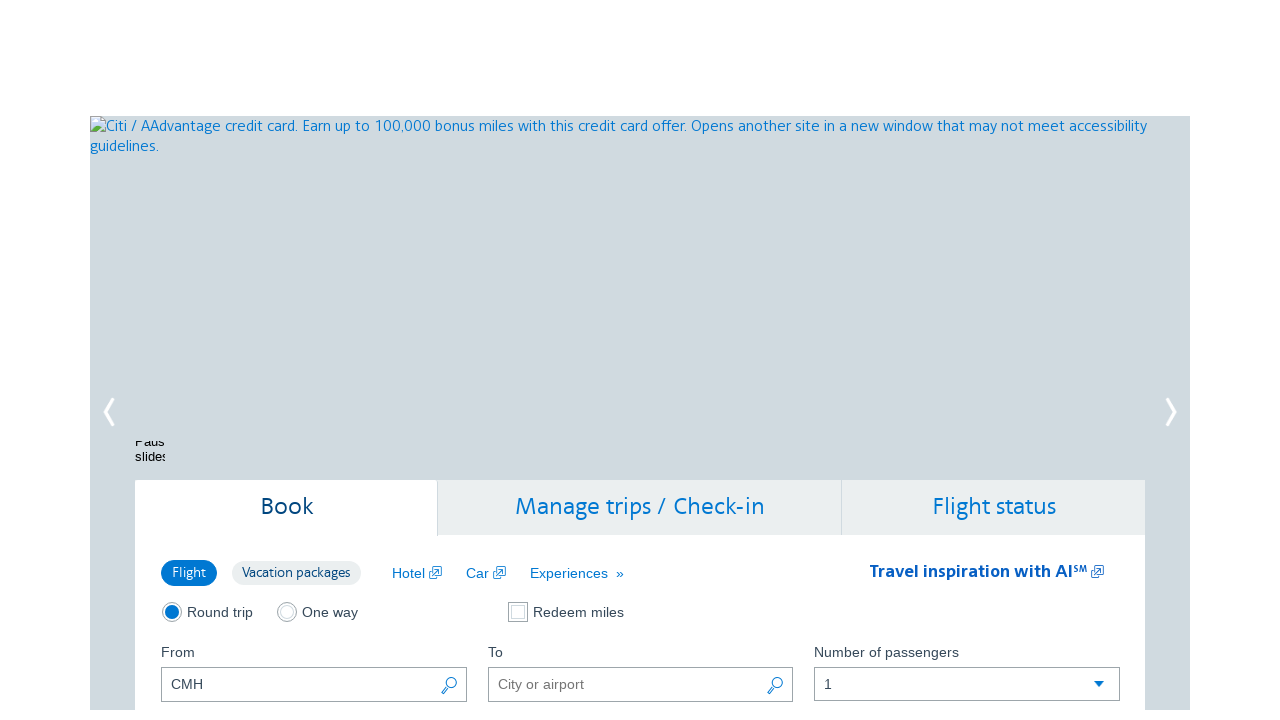

Clicked origin airport input field at (314, 685) on input[name="originAirport"] >> nth=0
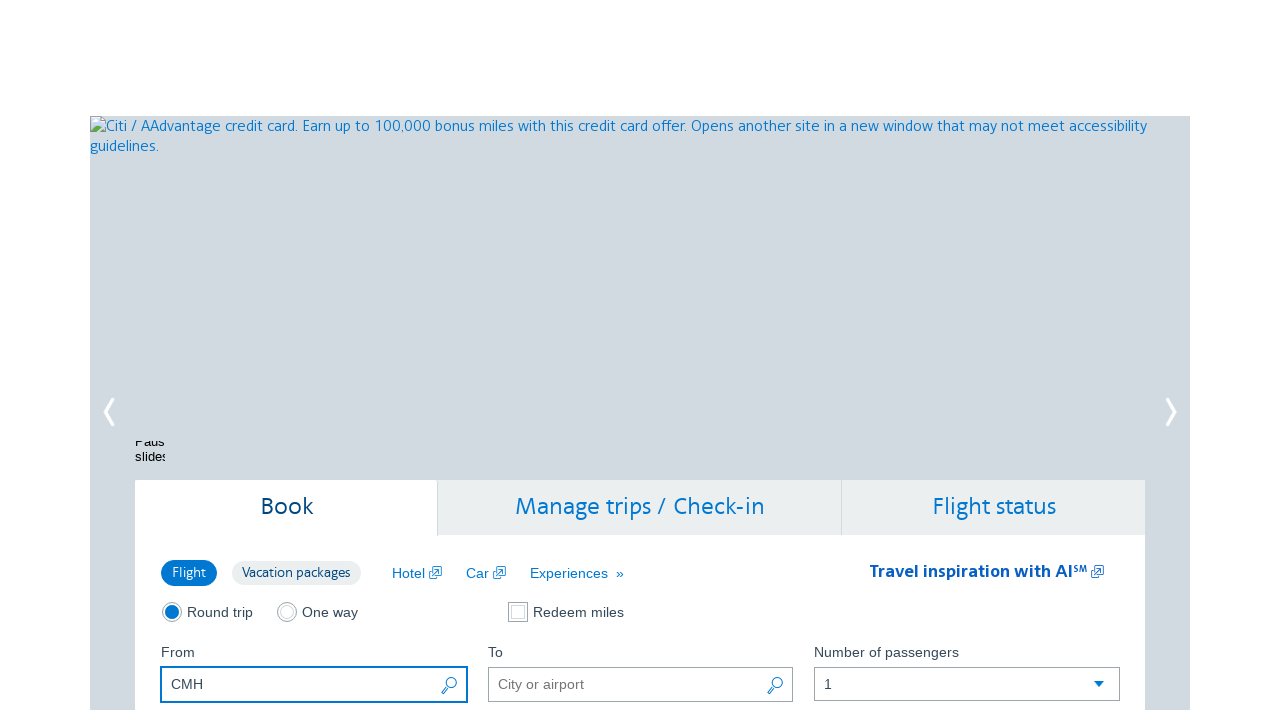

Cleared origin airport input field on input[name="originAirport"] >> nth=0
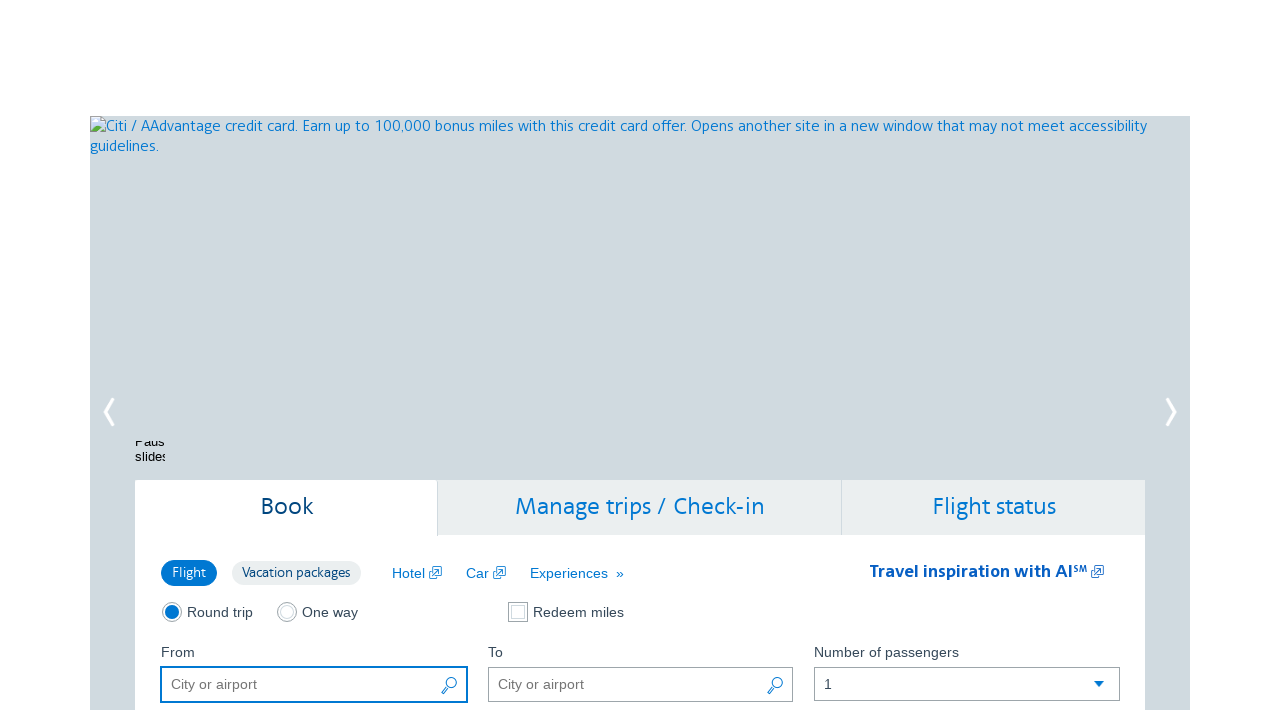

Filled origin airport with 'LAX' on input[name="originAirport"] >> nth=0
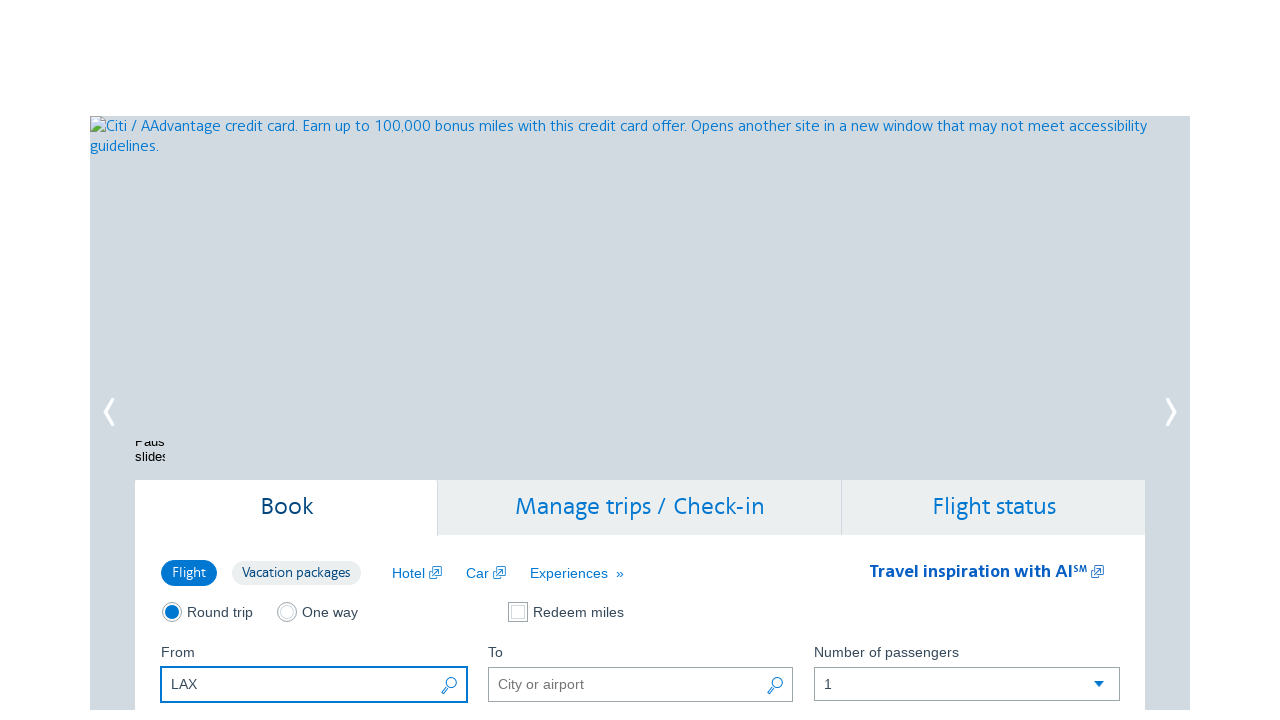

Pressed Tab to move to next field on input[name="originAirport"] >> nth=0
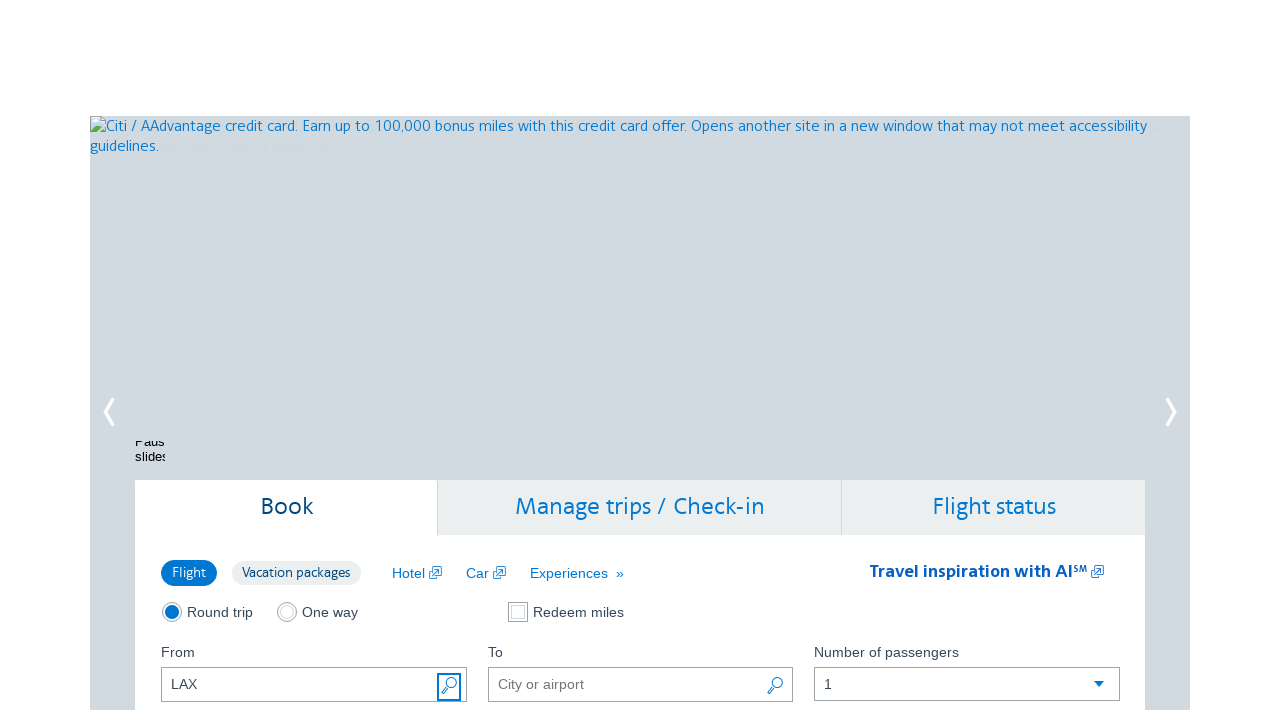

Waited 1 second after entering origin airport
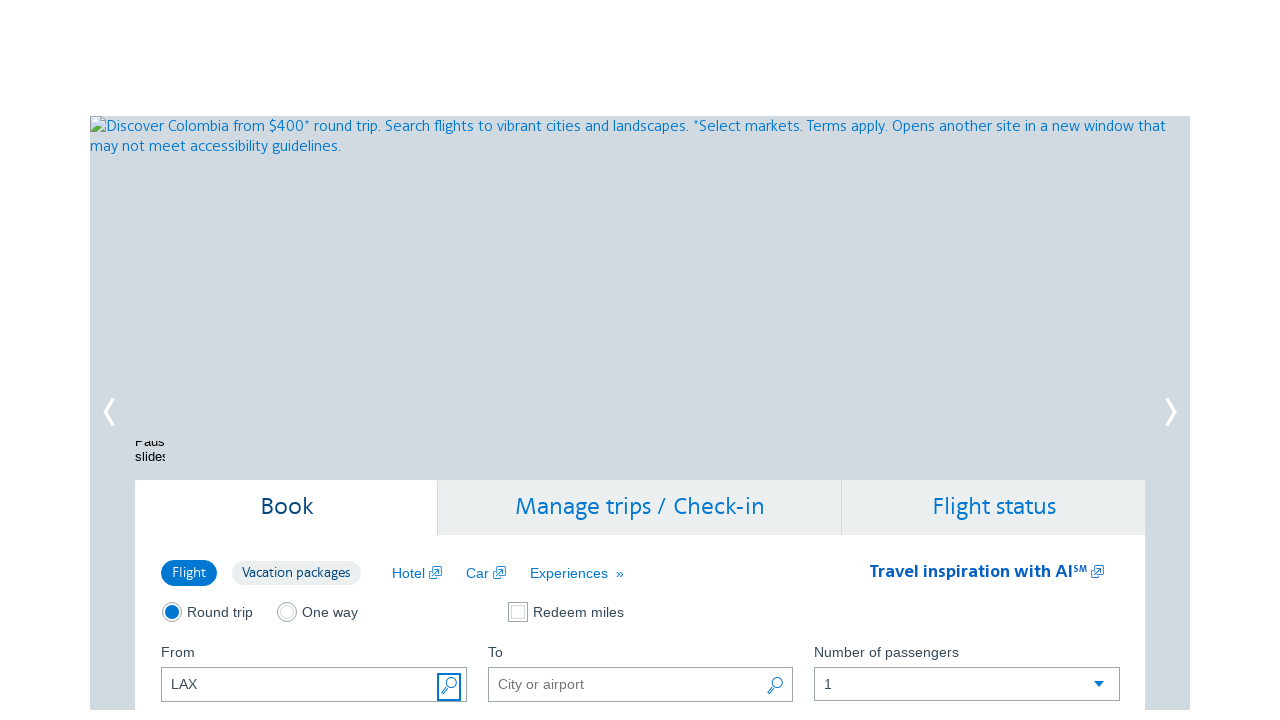

Clicked destination airport input field at (640, 685) on input[name="destinationAirport"] >> nth=0
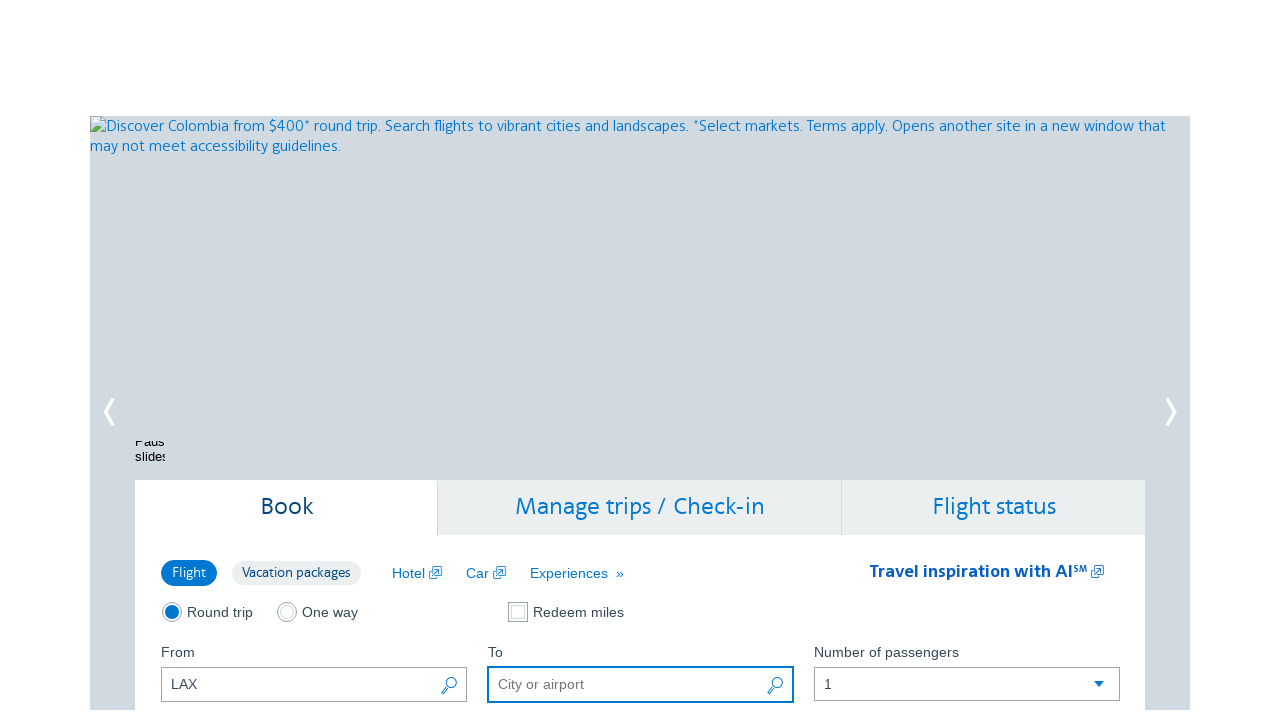

Cleared destination airport input field on input[name="destinationAirport"] >> nth=0
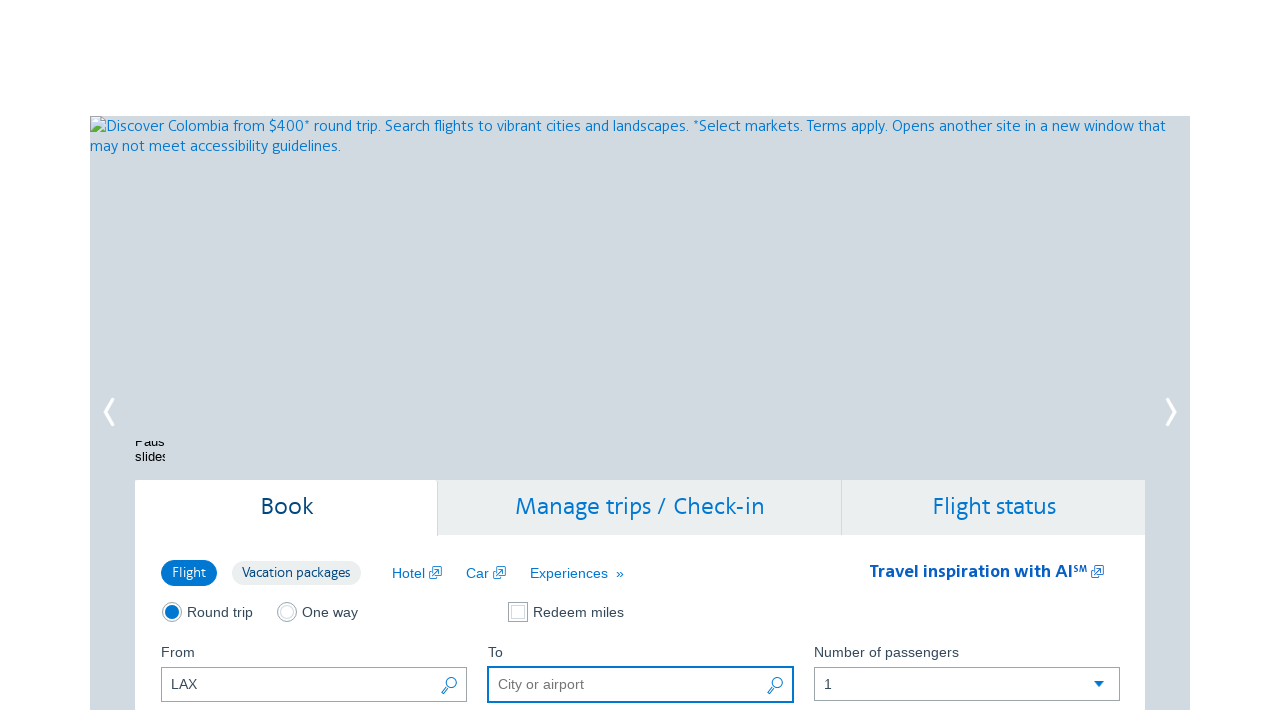

Filled destination airport with 'JFK' on input[name="destinationAirport"] >> nth=0
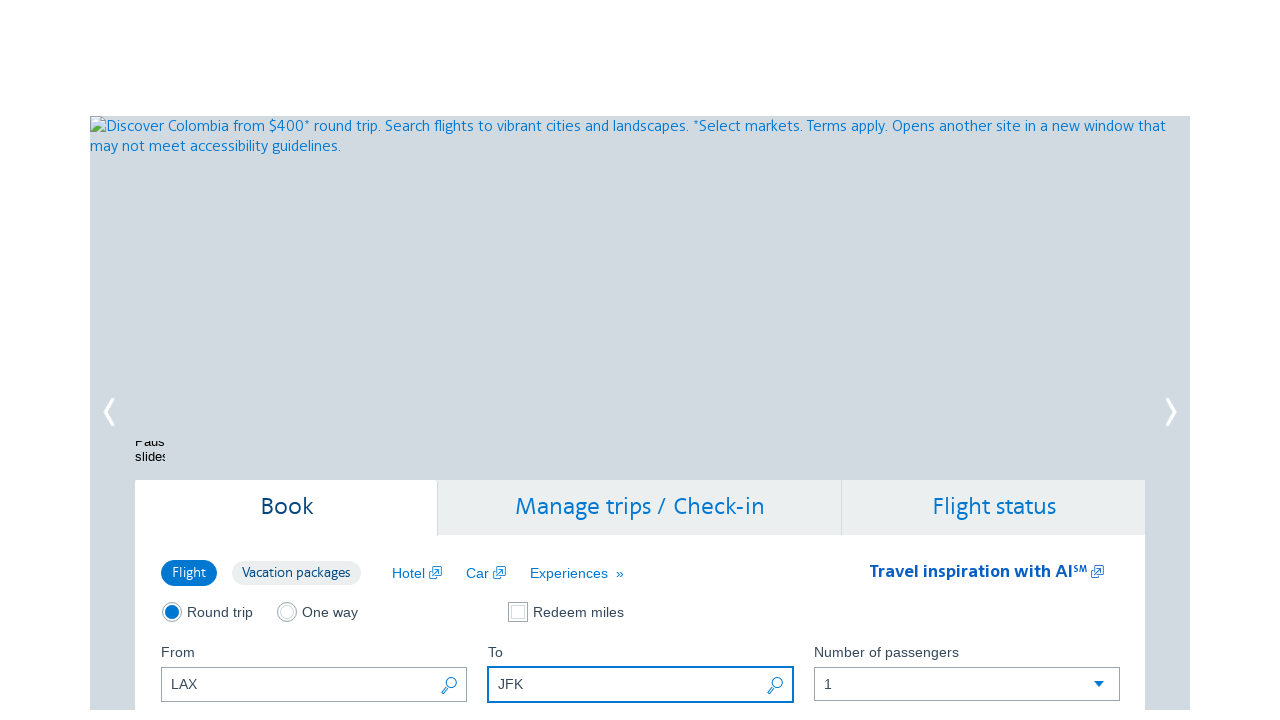

Pressed Tab to move to next field on input[name="destinationAirport"] >> nth=0
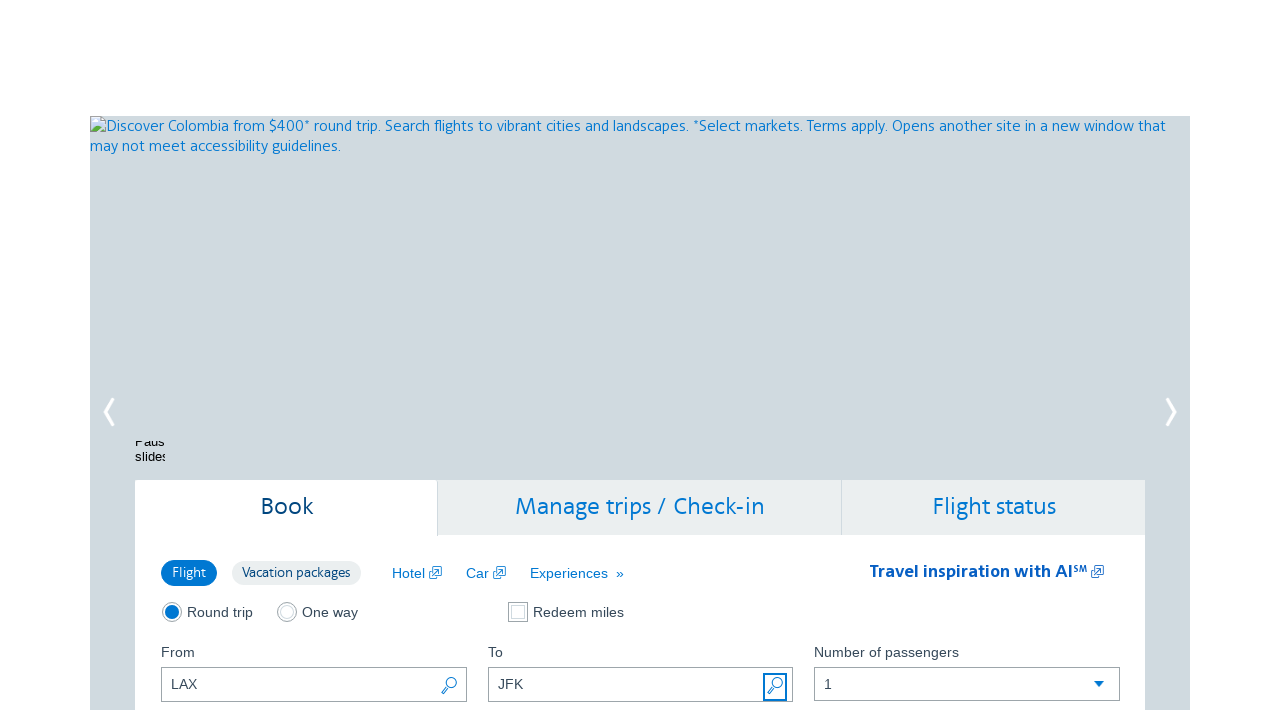

Waited 1 second after entering destination airport
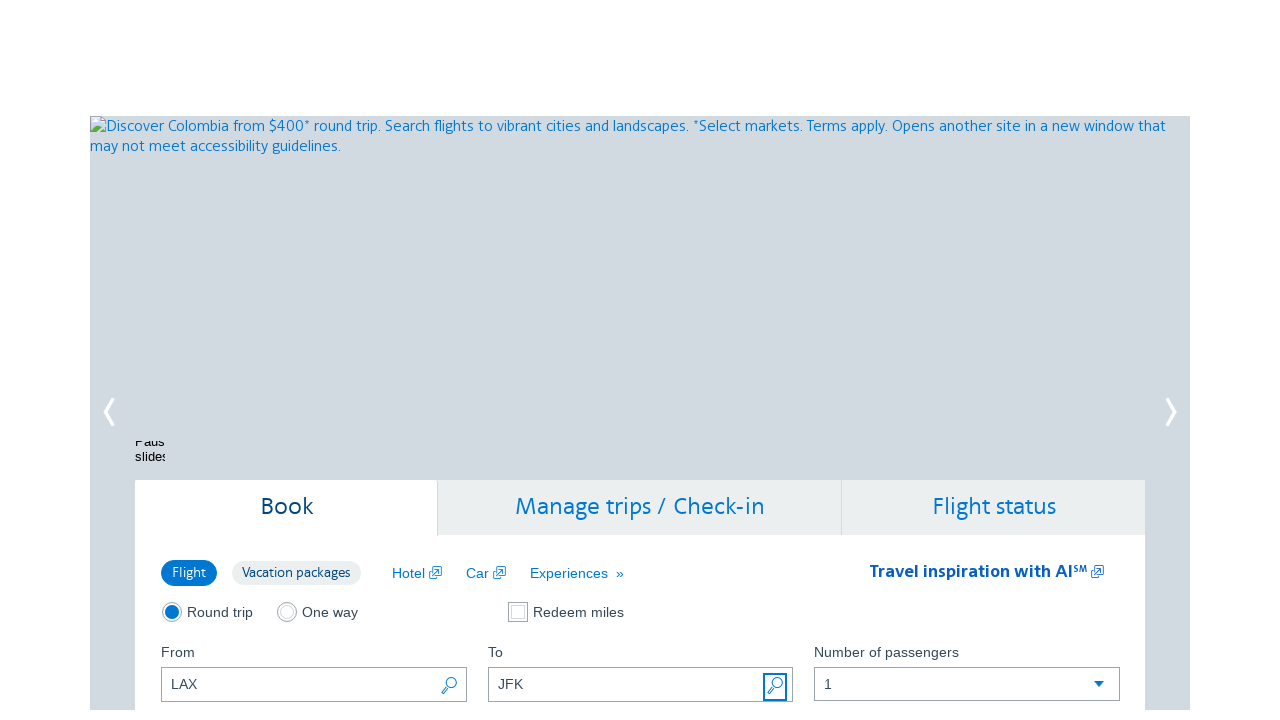

Clicked departure date input field using selector 'input[name*="depart"]' at (314, 361) on input[name*="depart"] >> nth=0
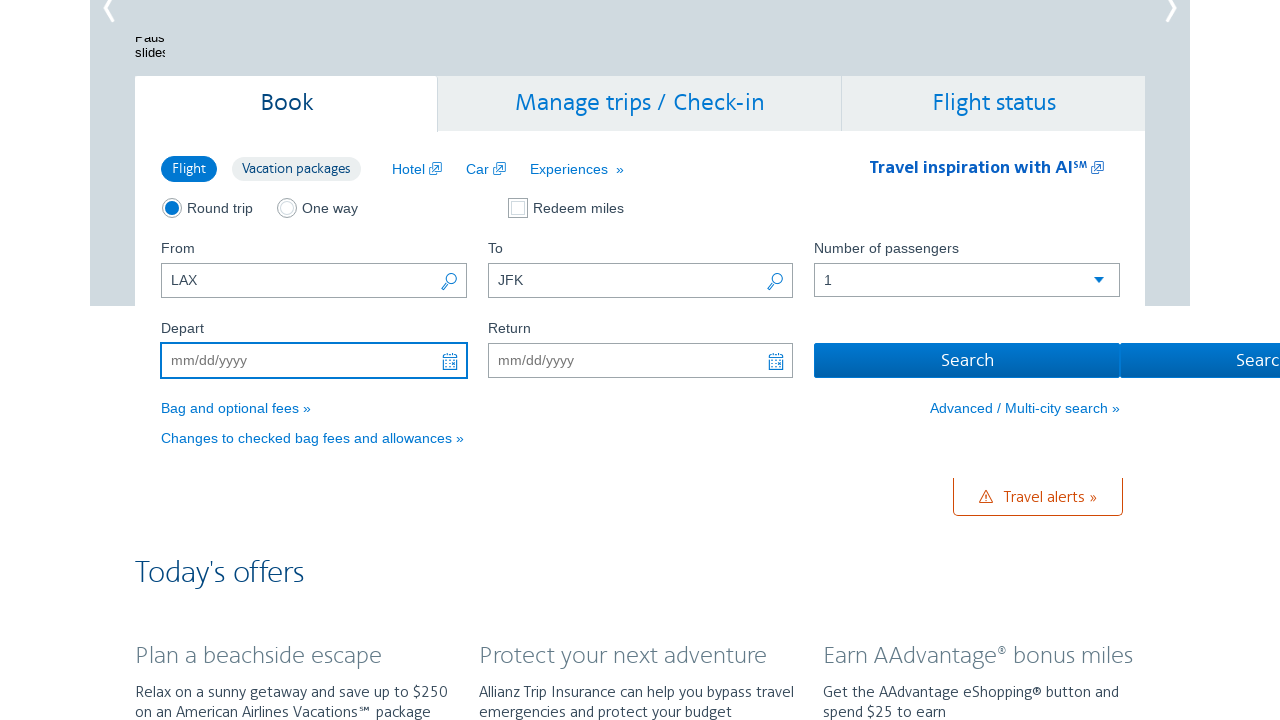

Cleared departure date input field on input[name*="depart"] >> nth=0
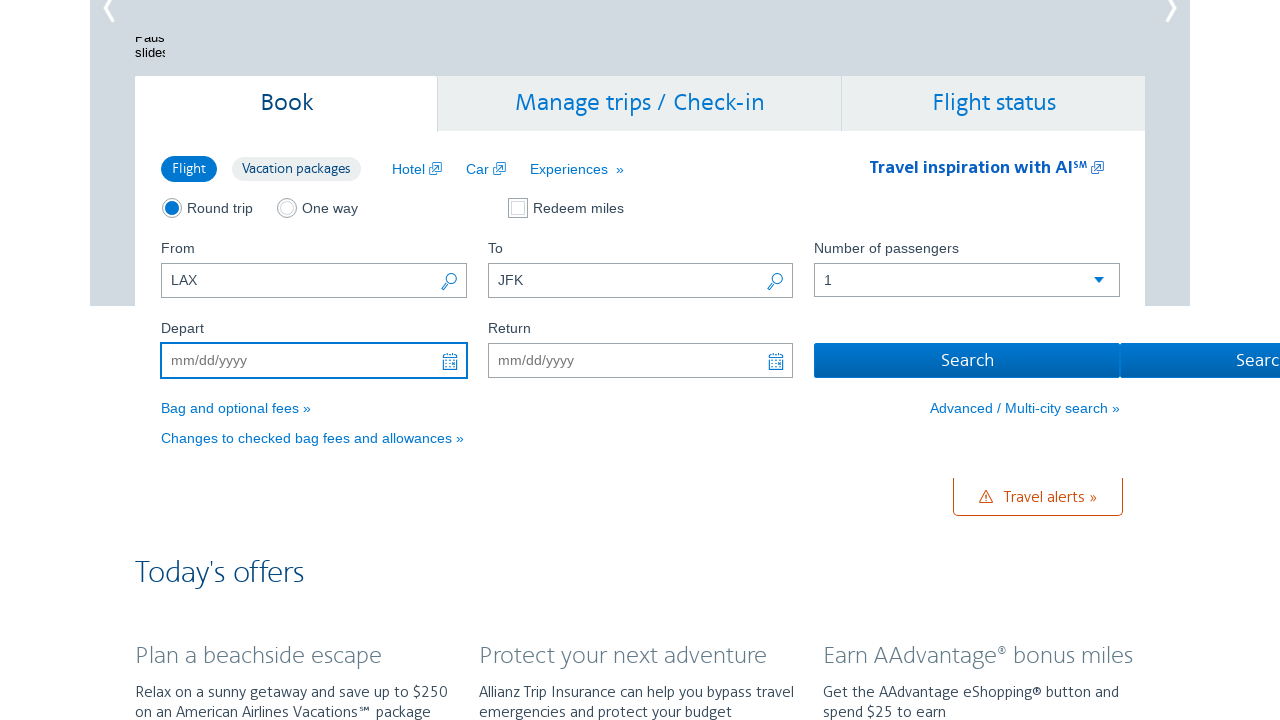

Filled departure date with '12/15/2025' on input[name*="depart"] >> nth=0
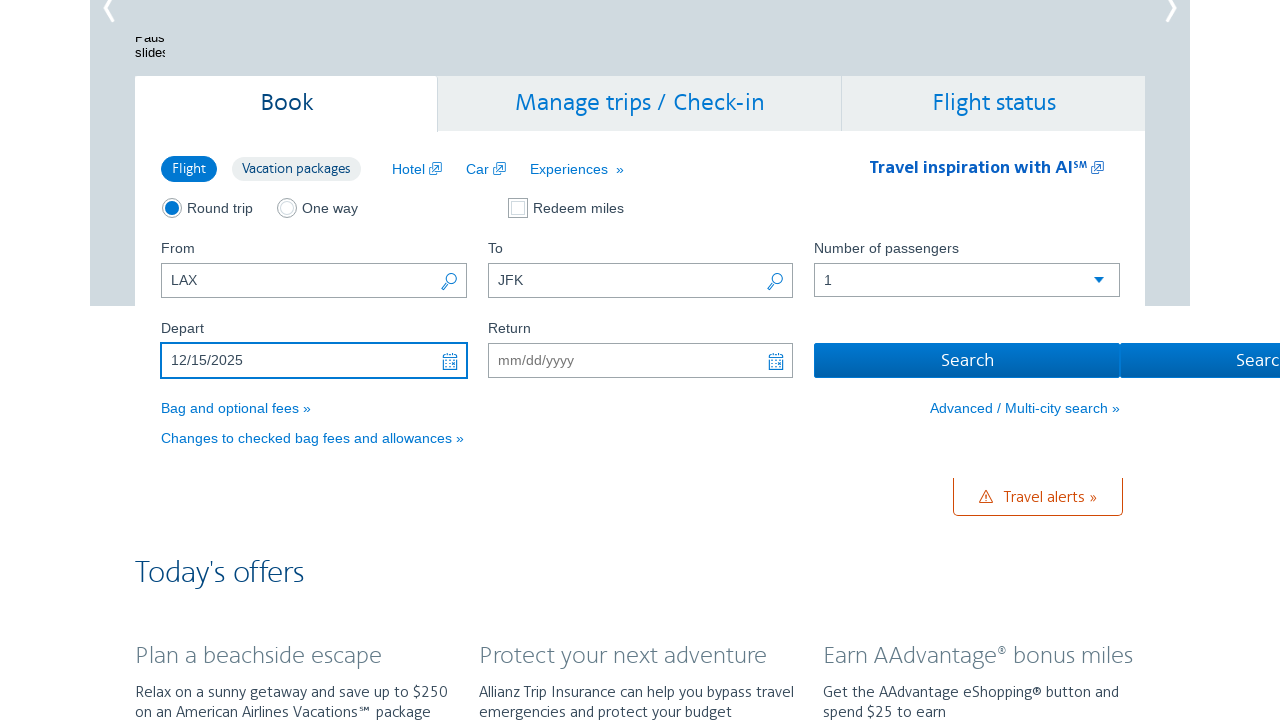

Pressed Tab to confirm departure date on input[name*="depart"] >> nth=0
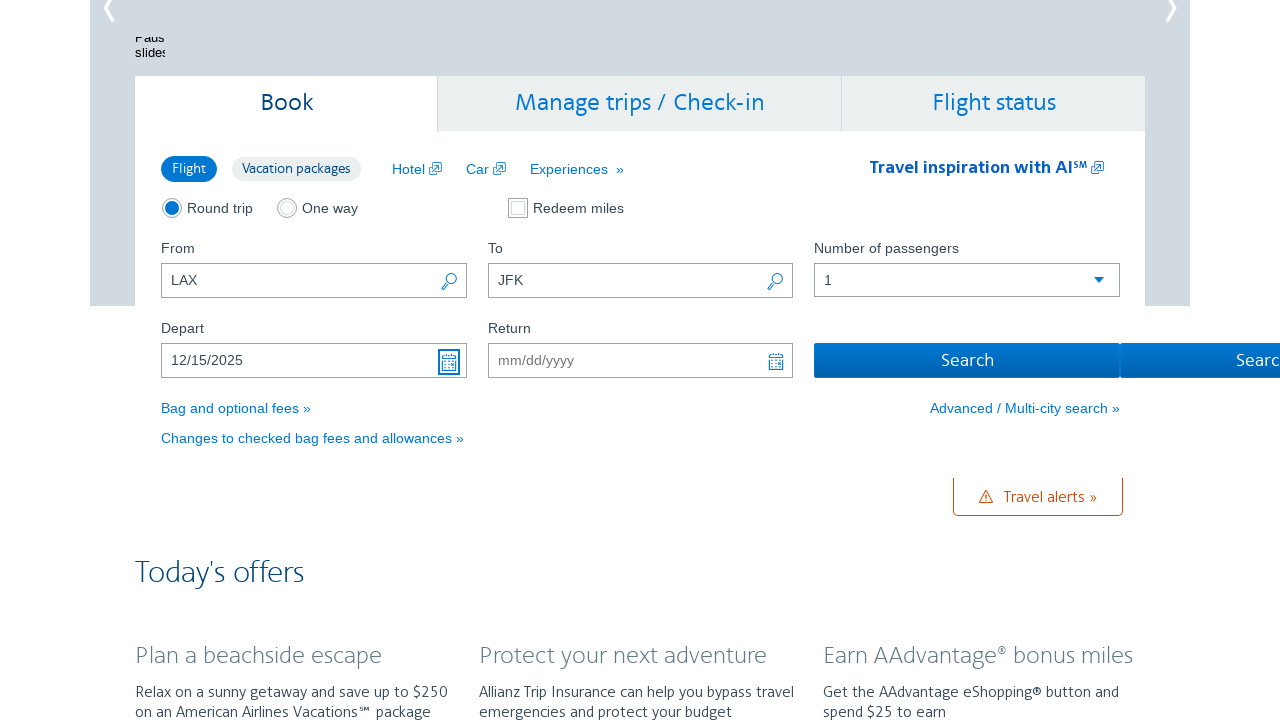

Waited 1 second after entering departure date
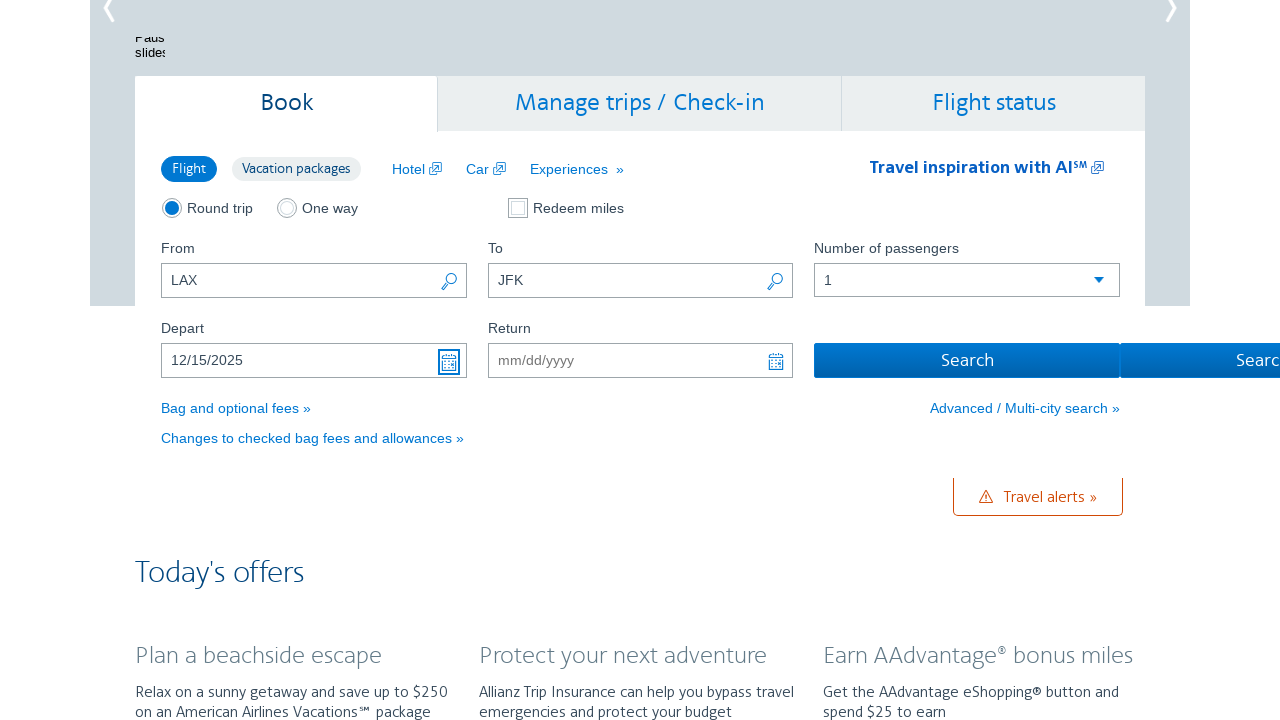

Clicked search button using selector 'button:has-text("Search")' at (1127, 361) on button:has-text("Search") >> nth=0
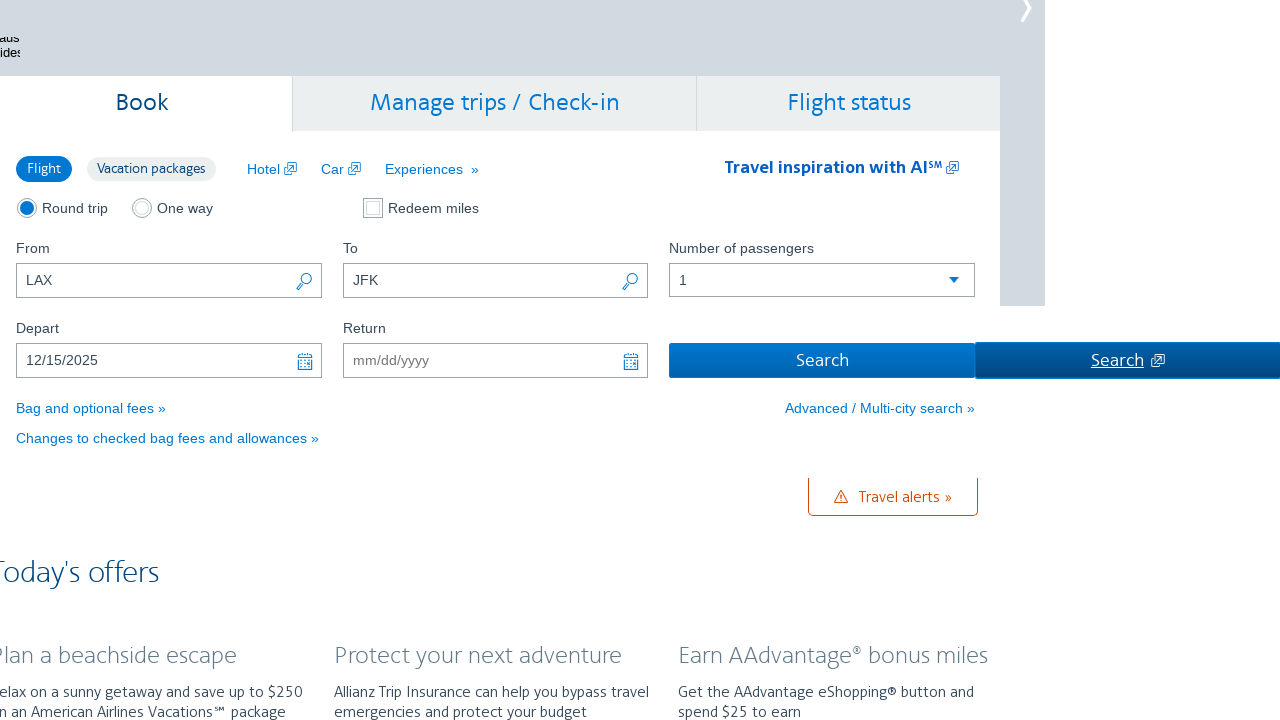

Flight search results page loaded successfully
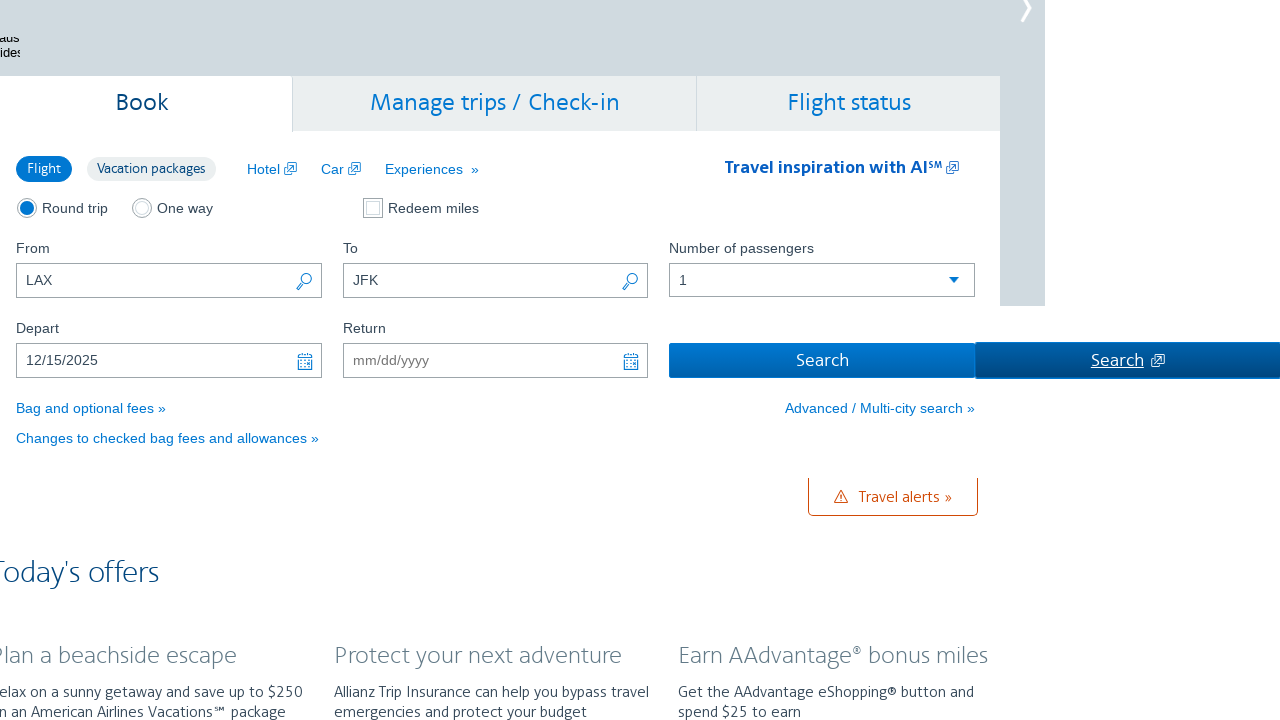

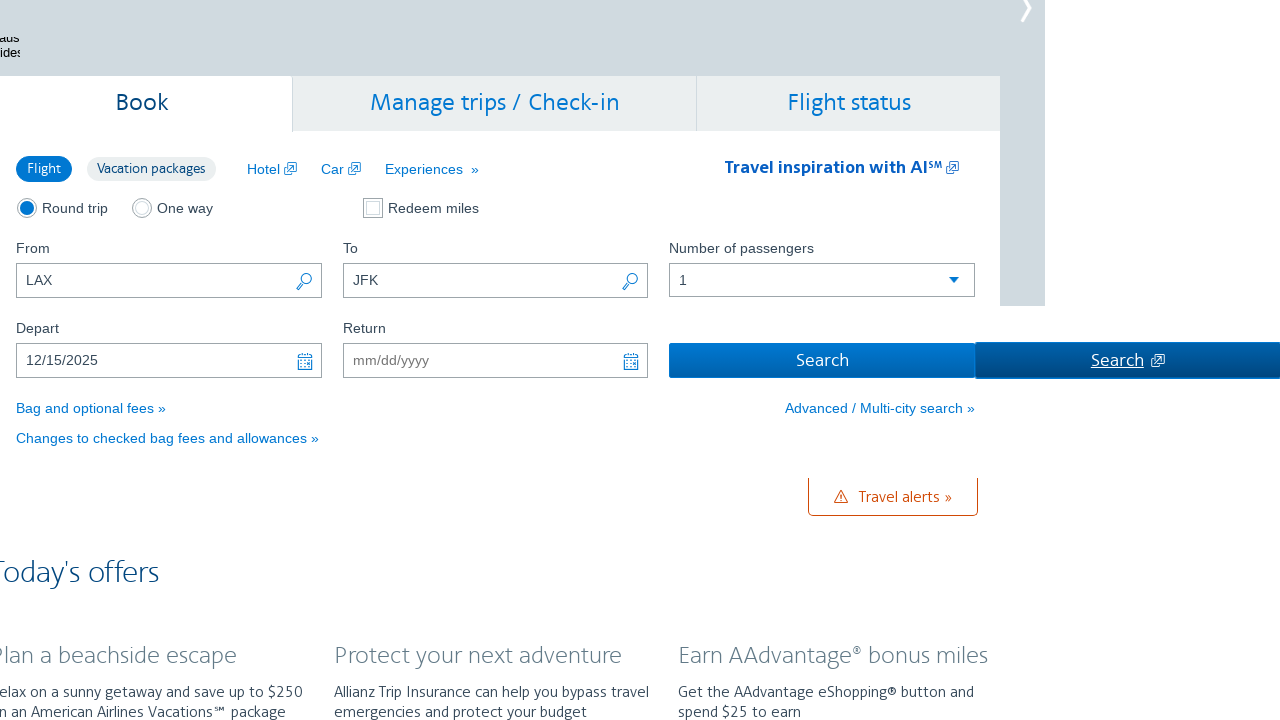